Navigates to Diwan Sets page, selects Cash On Delivery filter checkbox and clicks search

Starting URL: https://www.naaptol.com/

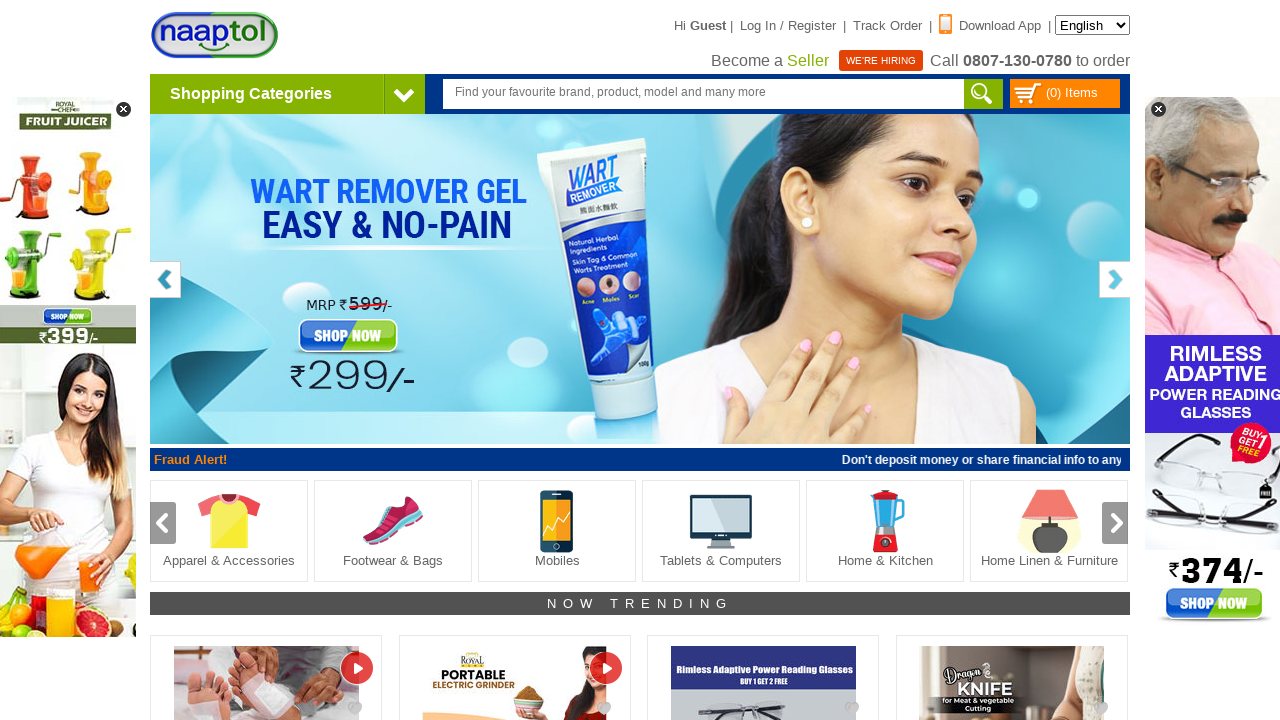

Hovered over Shopping Category at (288, 94) on xpath=//*[@class='cate_head']
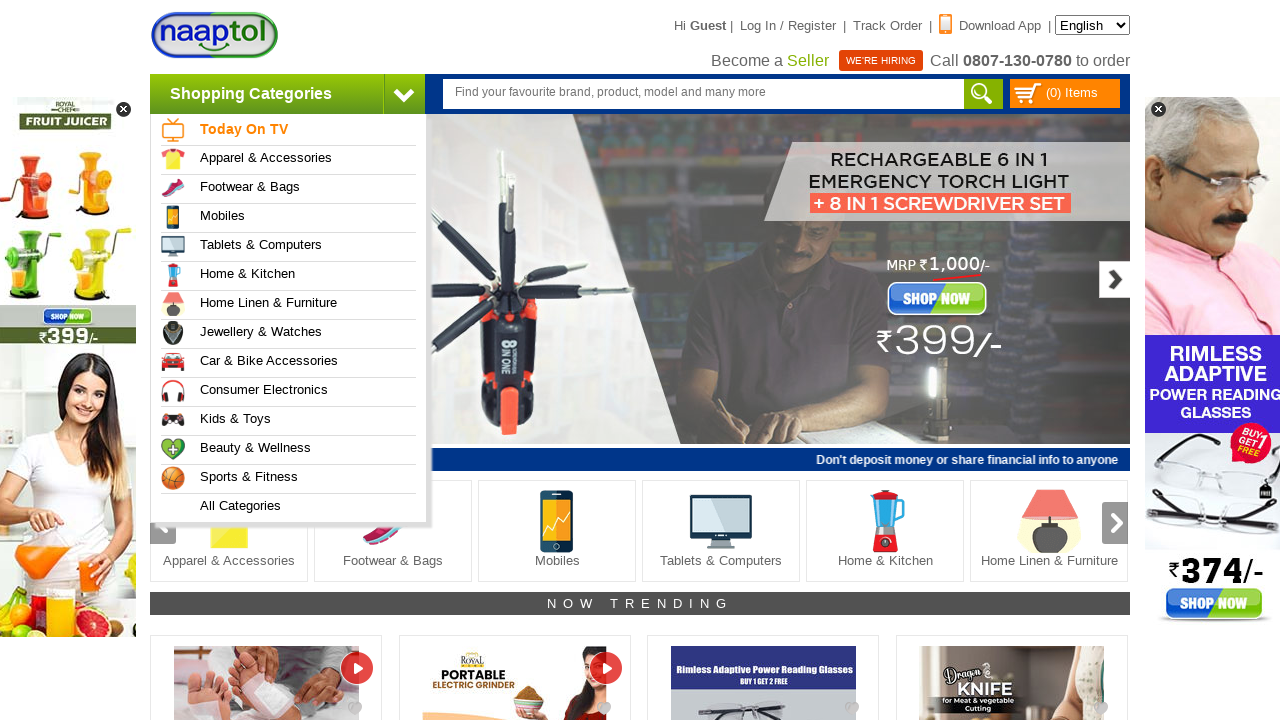

Hovered over Home Linen Furnishing at (173, 304) on (//*[@class='catIconMenu homeDecor'])[1]
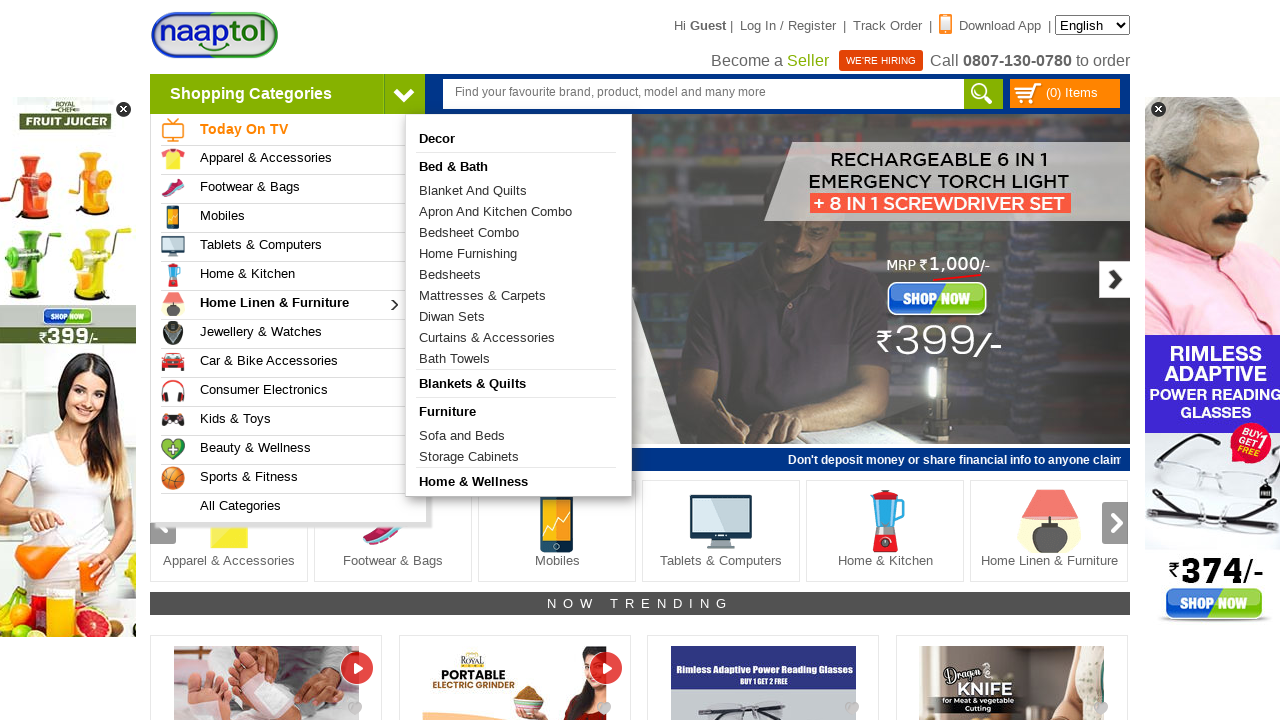

Navigated to Diwan Sets page at (516, 316) on text=Diwan Sets
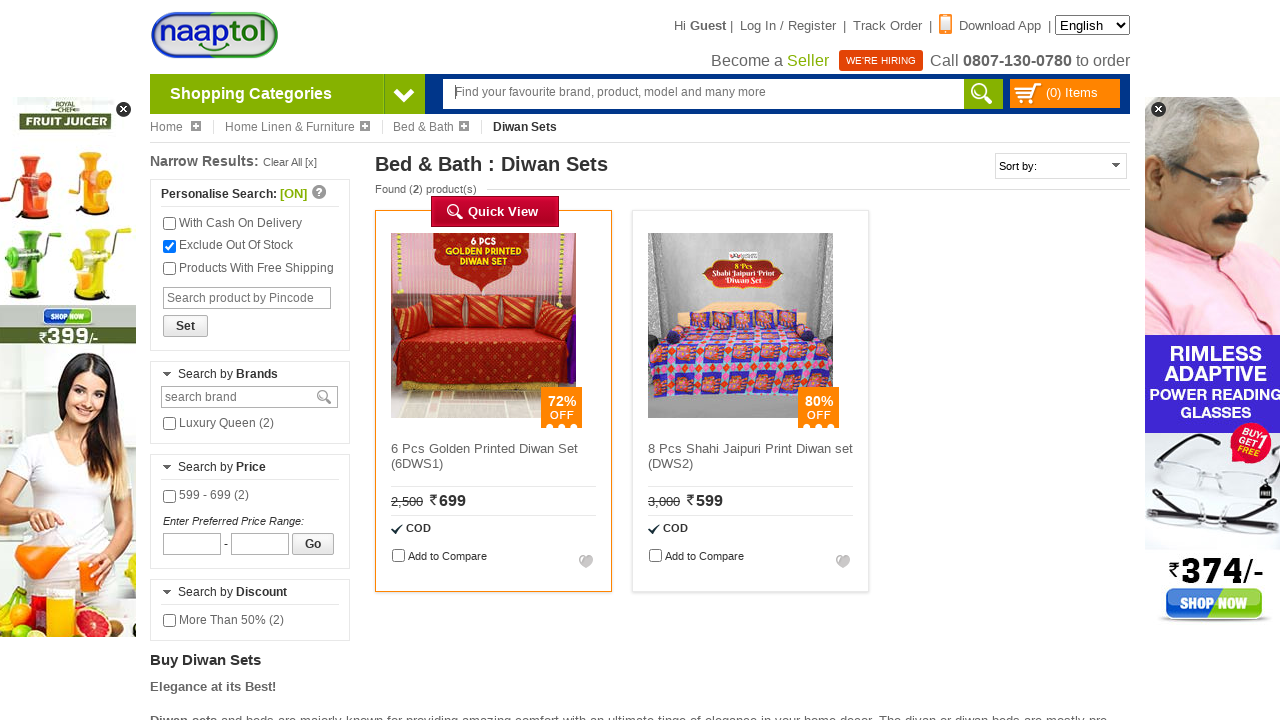

Selected Cash On Delivery filter checkbox at (170, 224) on input[name='iscod']
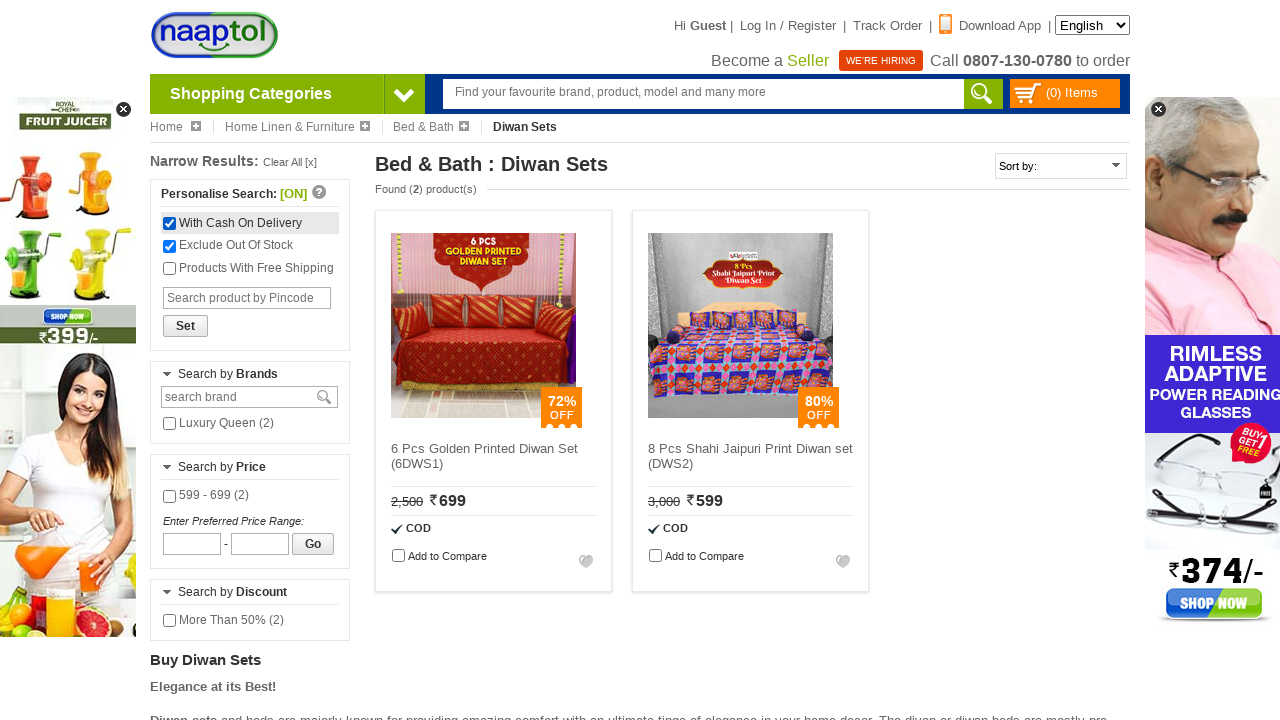

Clicked search button to apply filters at (186, 326) on (//*[@class='button_1'])[1]
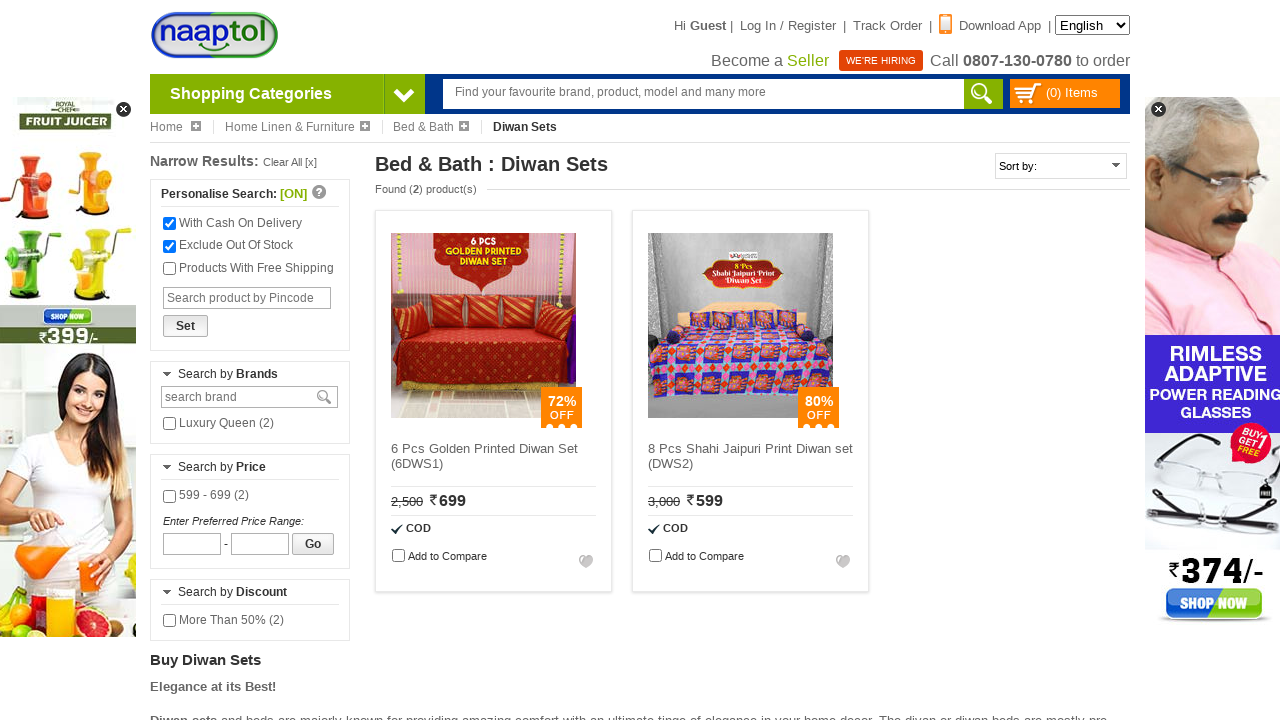

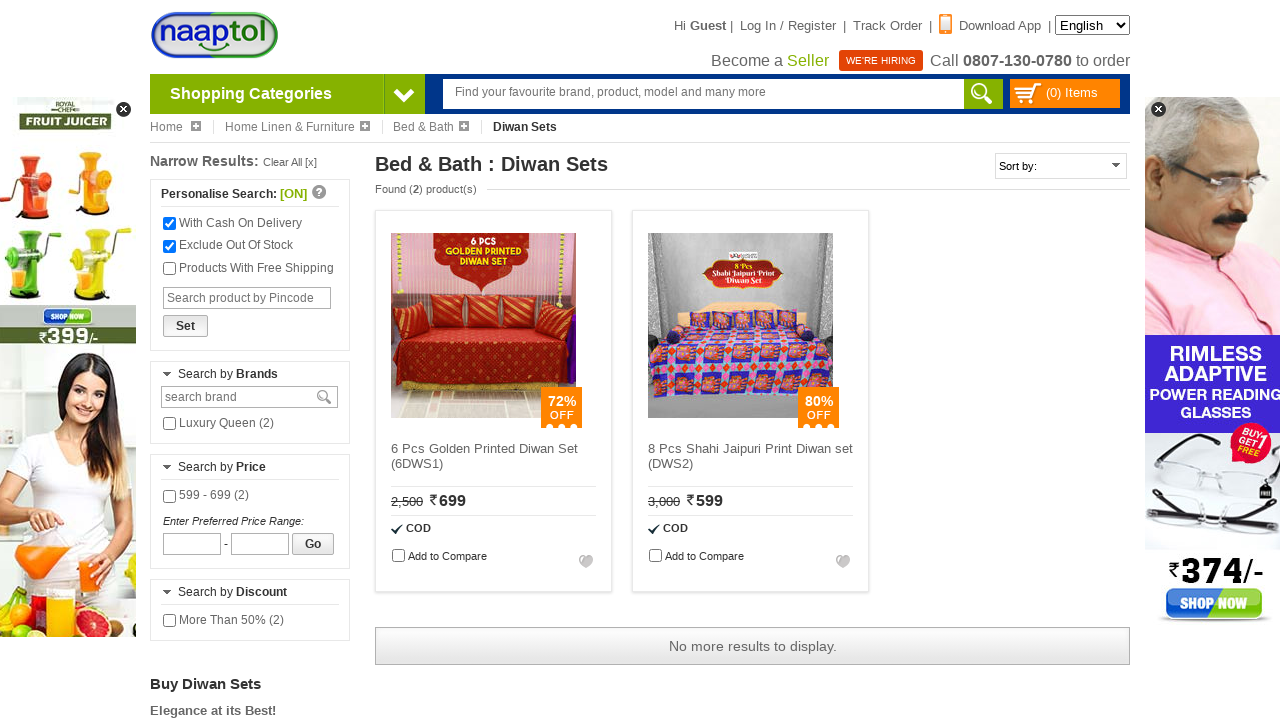